Tests dynamic page loading by clicking a Start button, waiting for a loading bar to complete, and verifying that the "Hello World" finish text appears.

Starting URL: http://the-internet.herokuapp.com/dynamic_loading/2

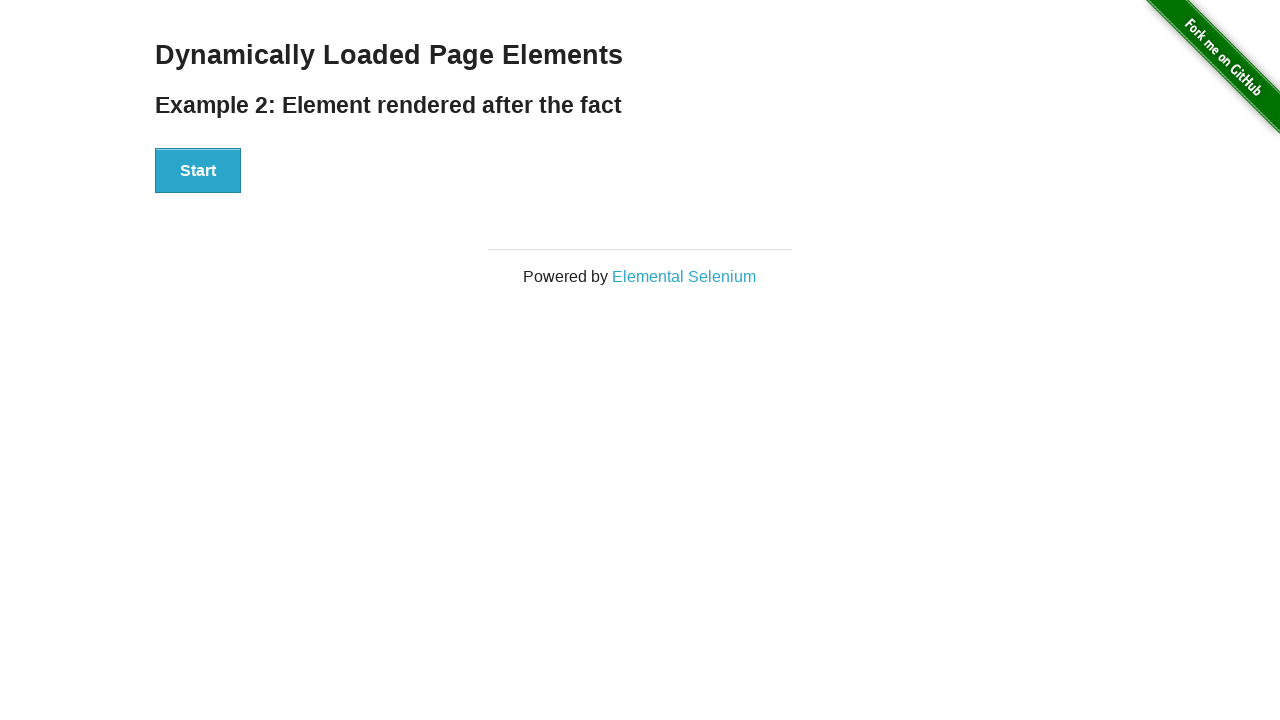

Clicked the Start button at (198, 171) on #start button
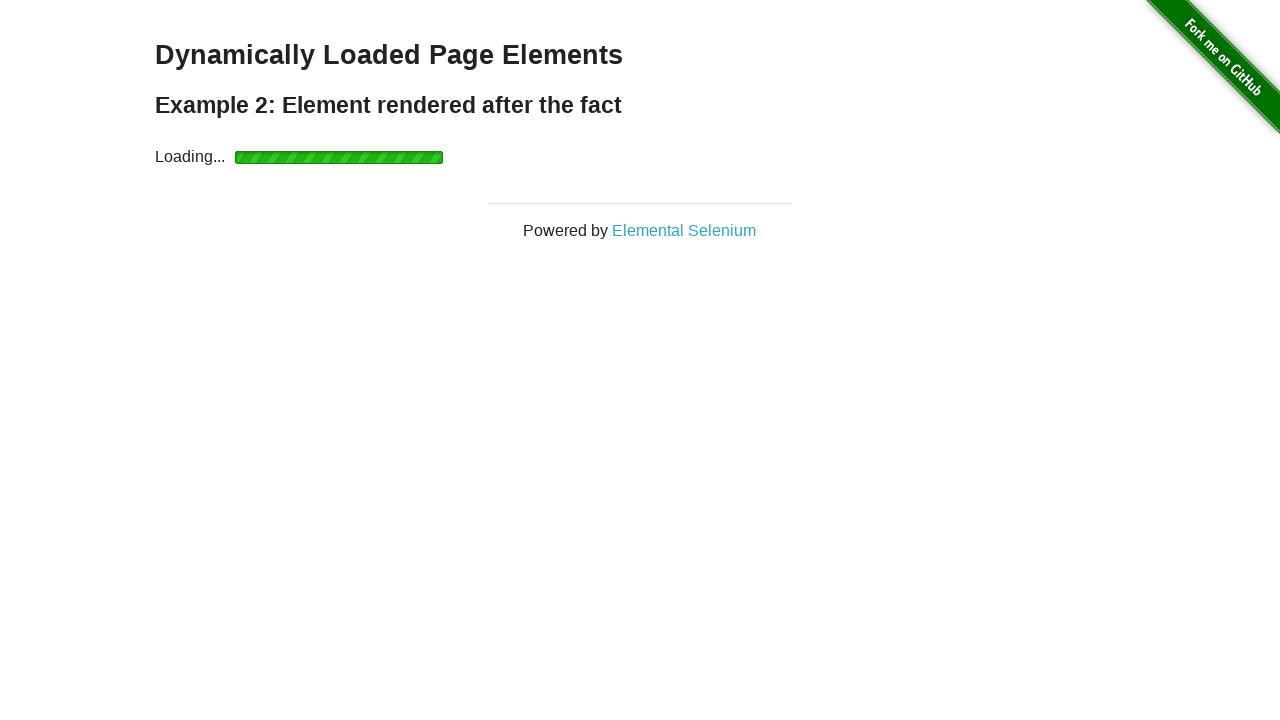

Loading bar completed and finish element became visible
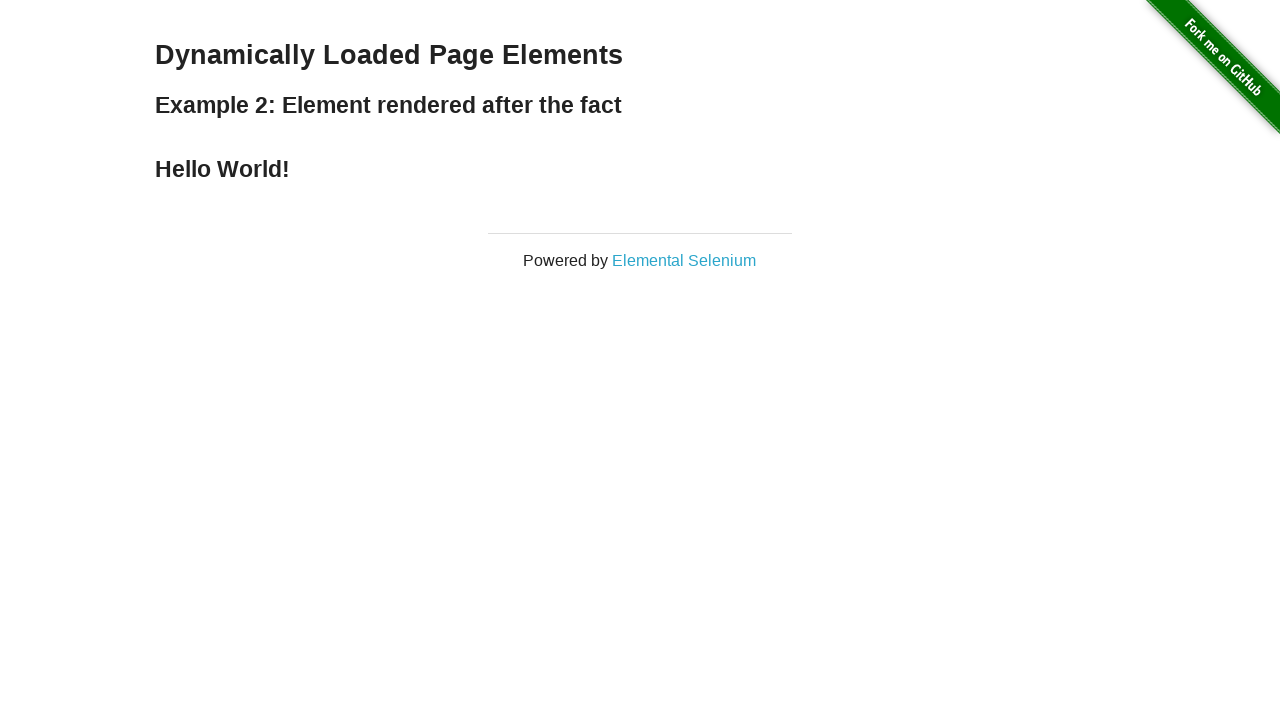

Verified 'Hello World' finish text is displayed
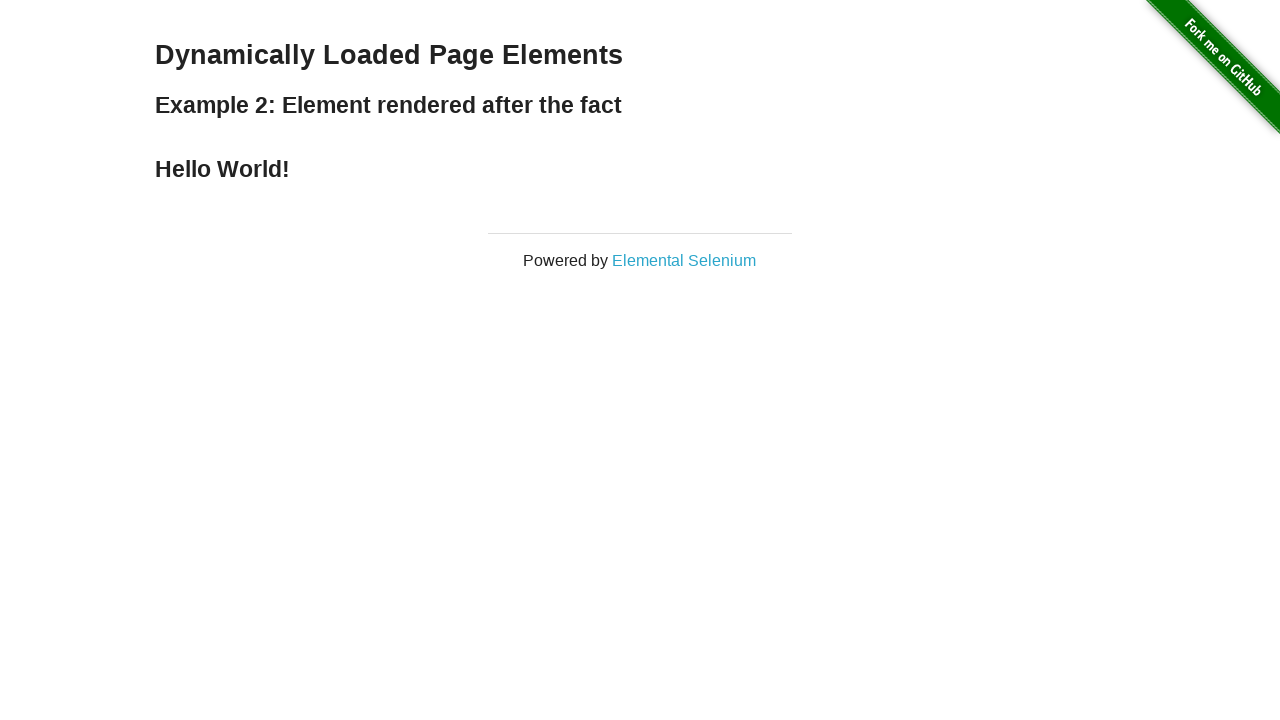

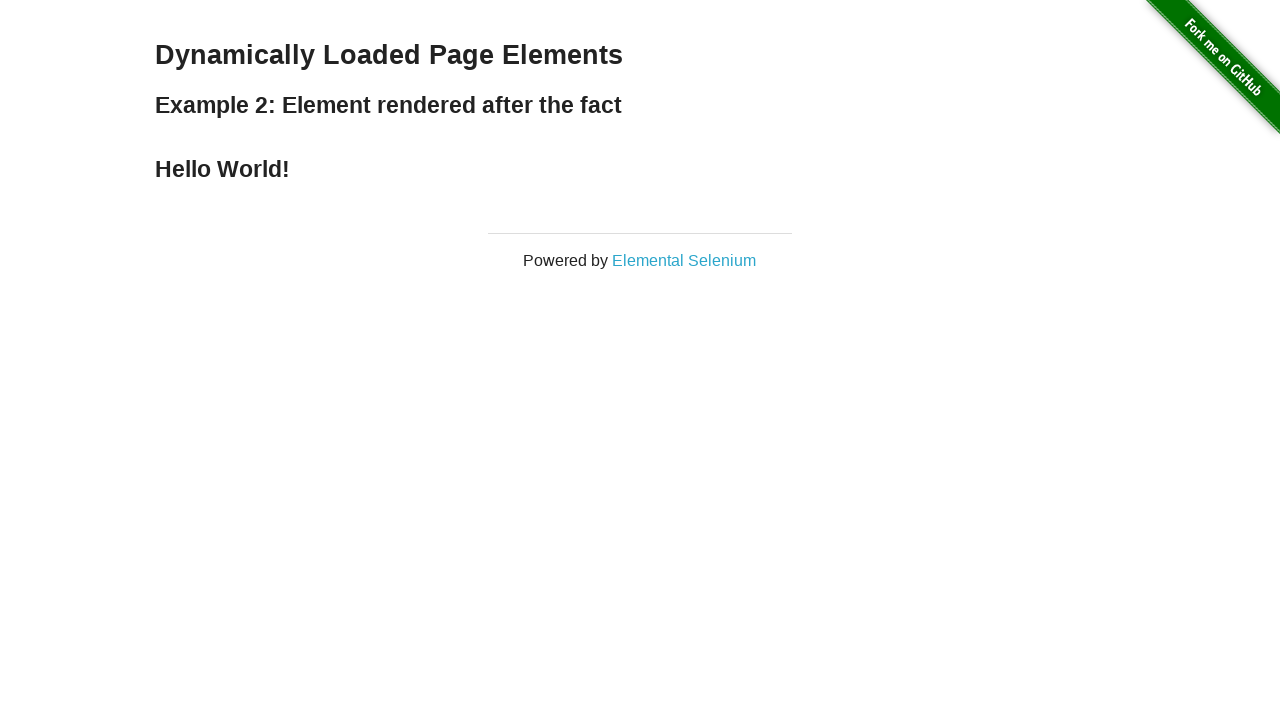